Tests opening a URL in a new tab and verifying the new tab URL.

Starting URL: https://demoqa.com/browser-windows

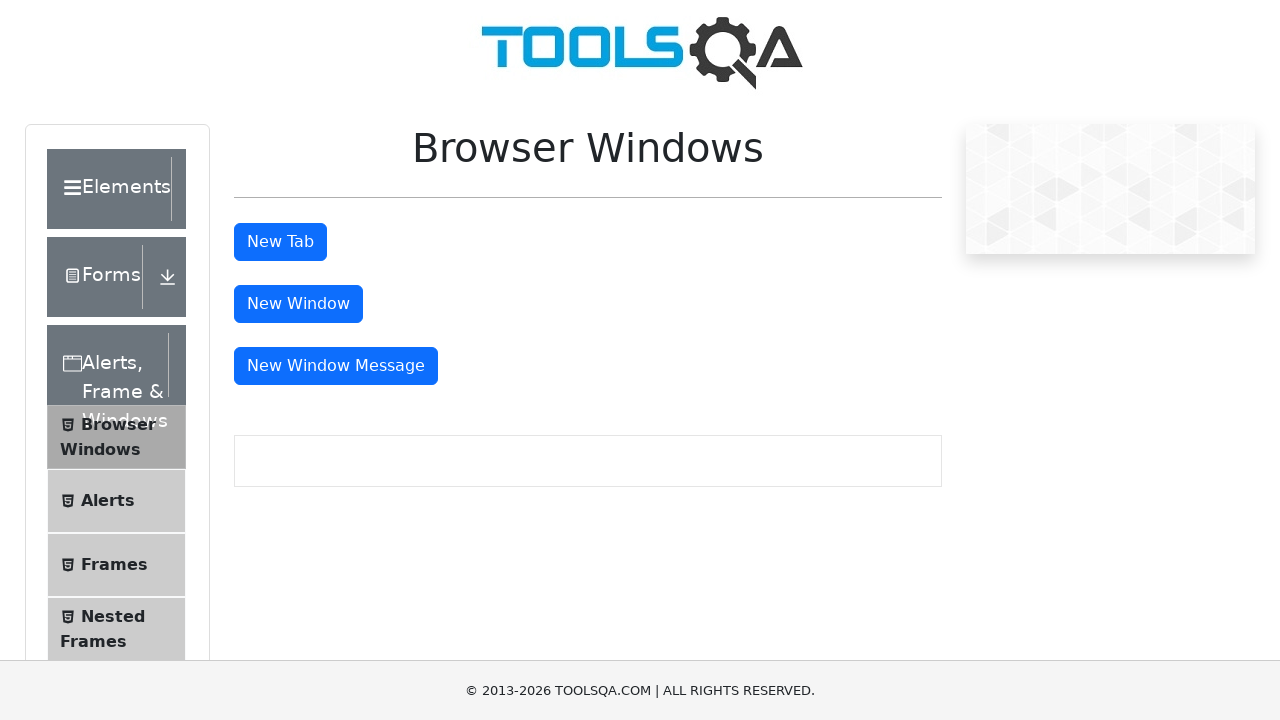

Clicked tab button to open new tab at (280, 242) on #tabButton
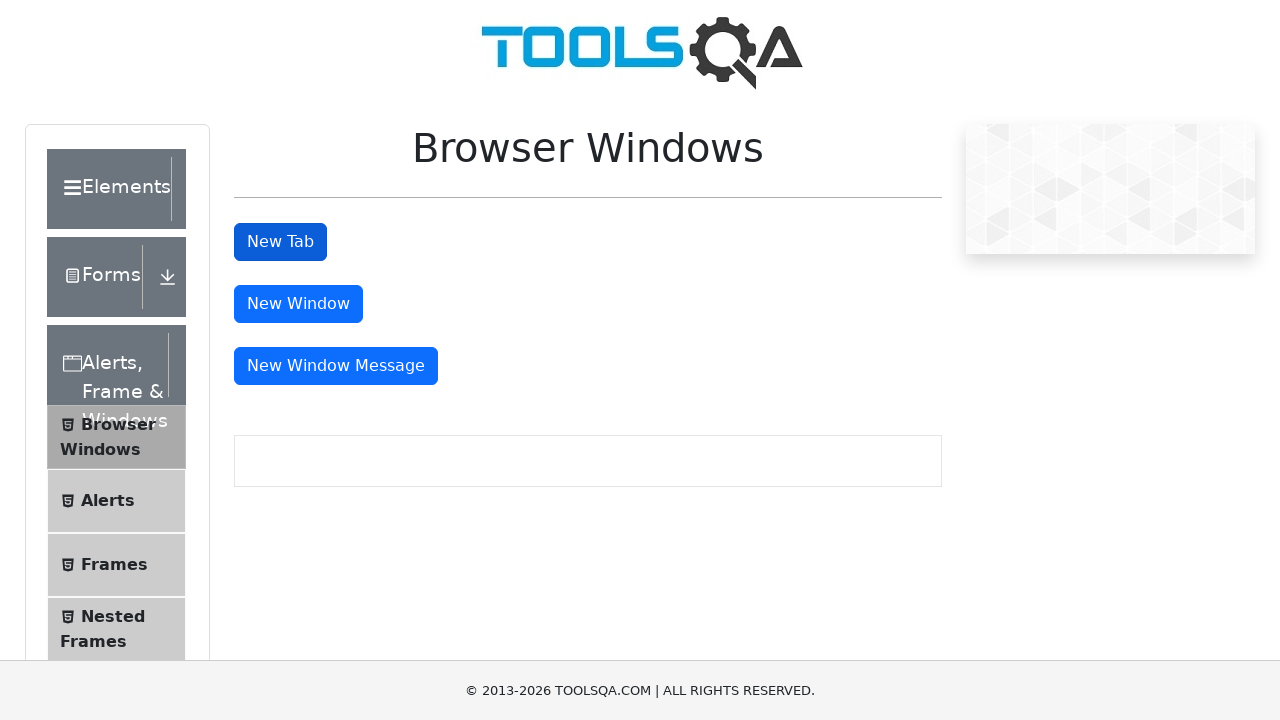

New tab opened and reference captured
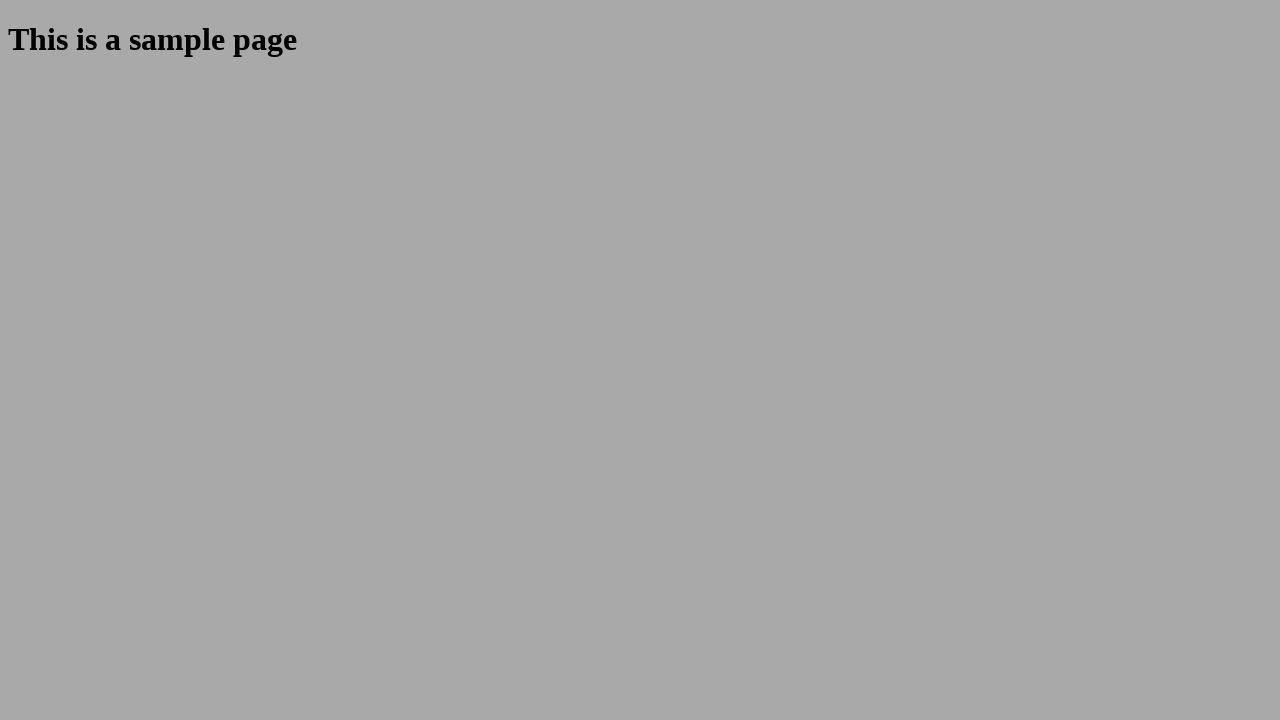

New tab page loaded completely
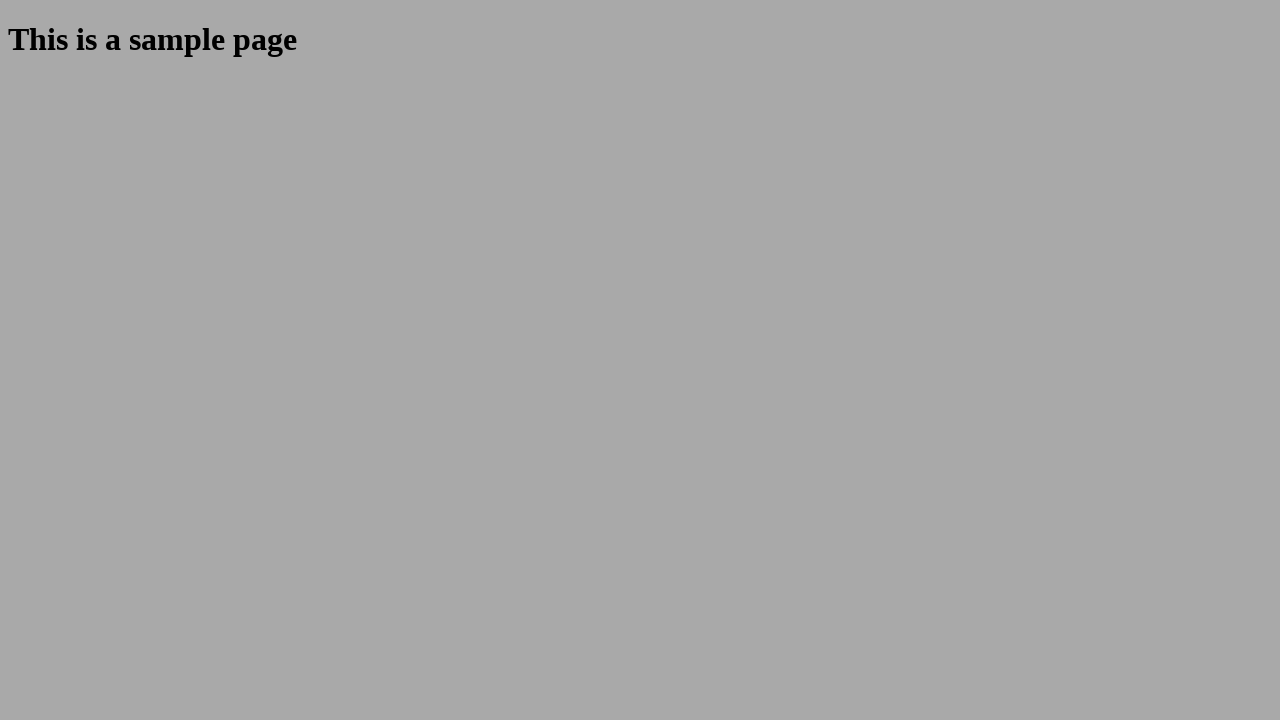

Verified new tab URL is https://demoqa.com/sample
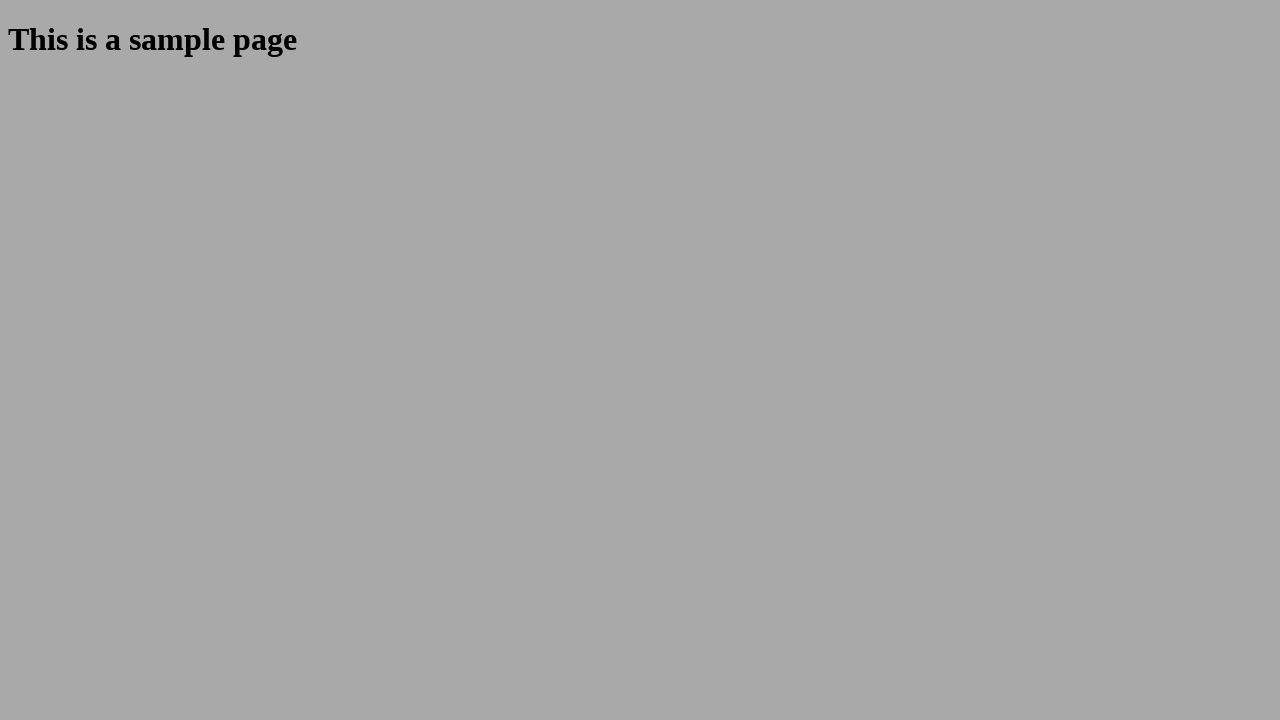

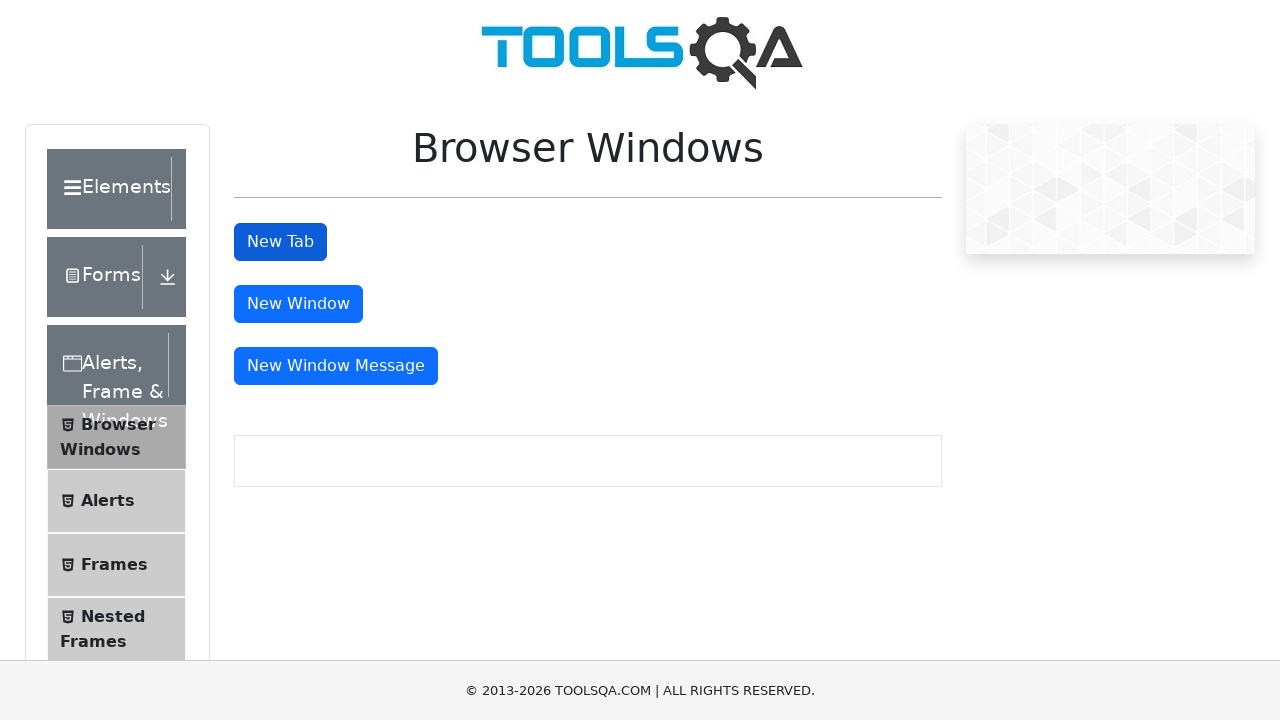